Opens a form page, navigates to a course listing in a new tab to extract course text, then returns to the original tab to fill the name field with the extracted text

Starting URL: https://rahulshettyacademy.com/angularpractice/

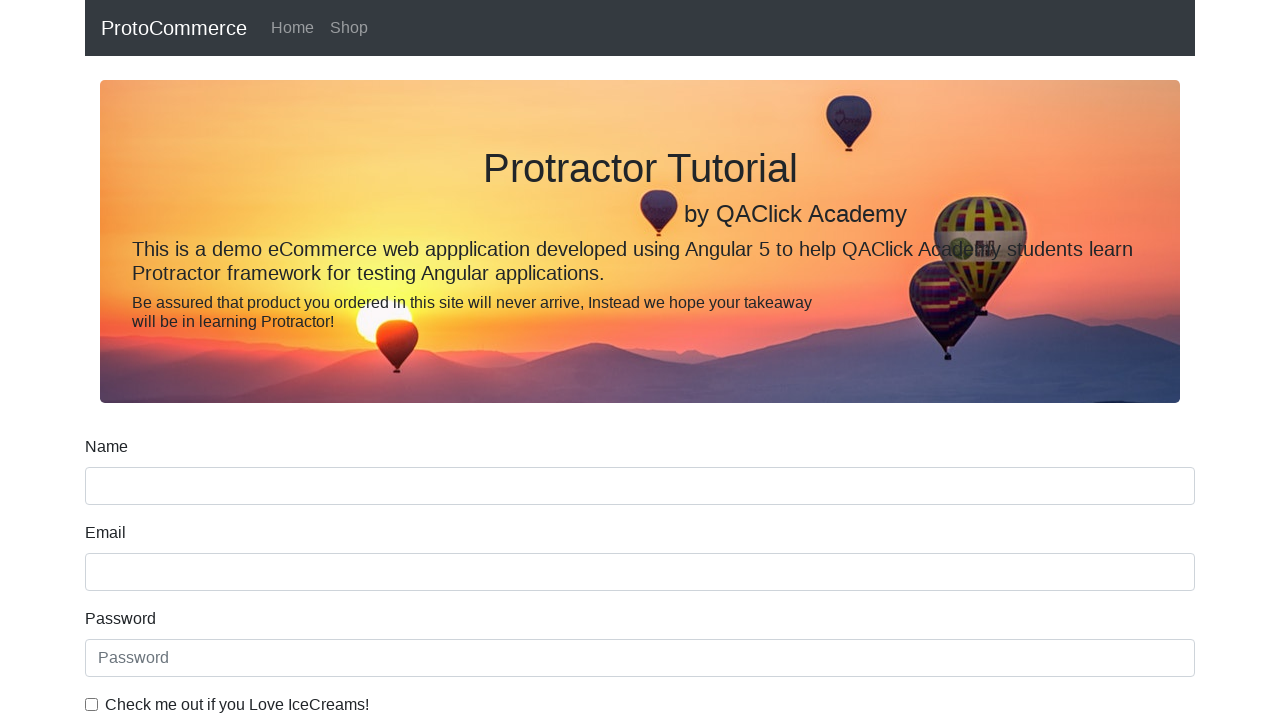

Opened a new tab/page
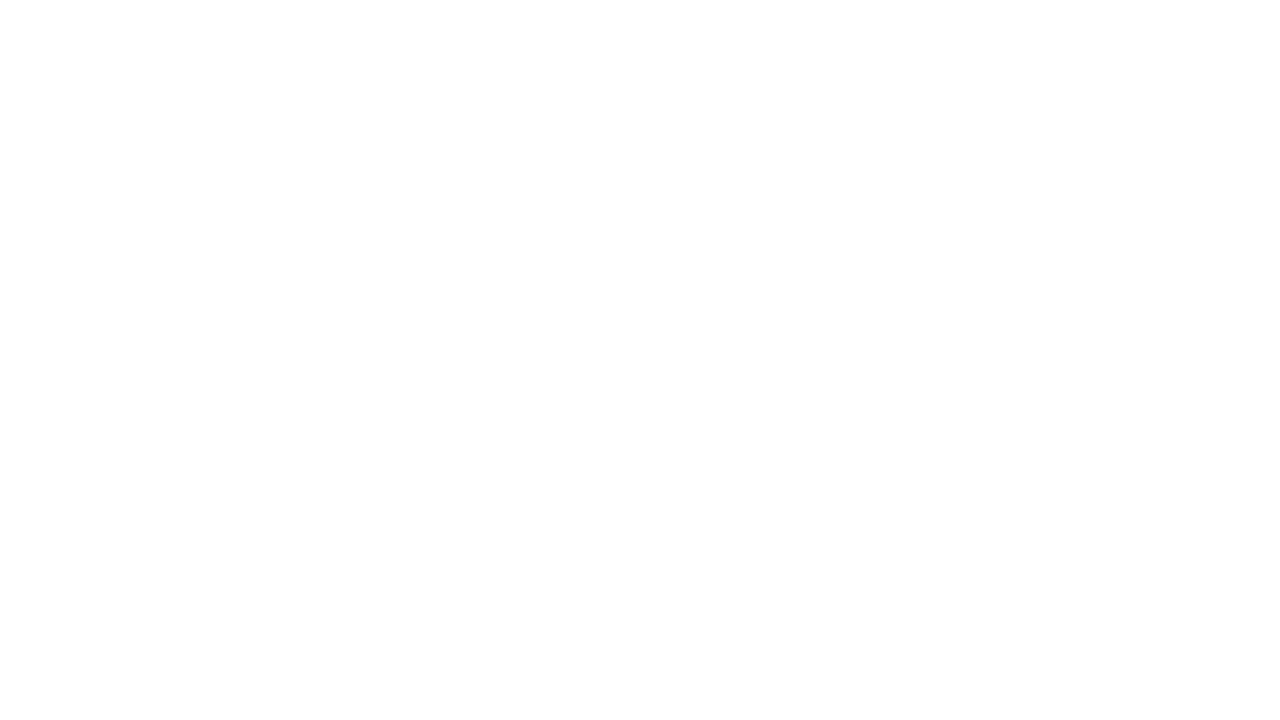

Navigated to Rahul Shetty Academy homepage in new tab
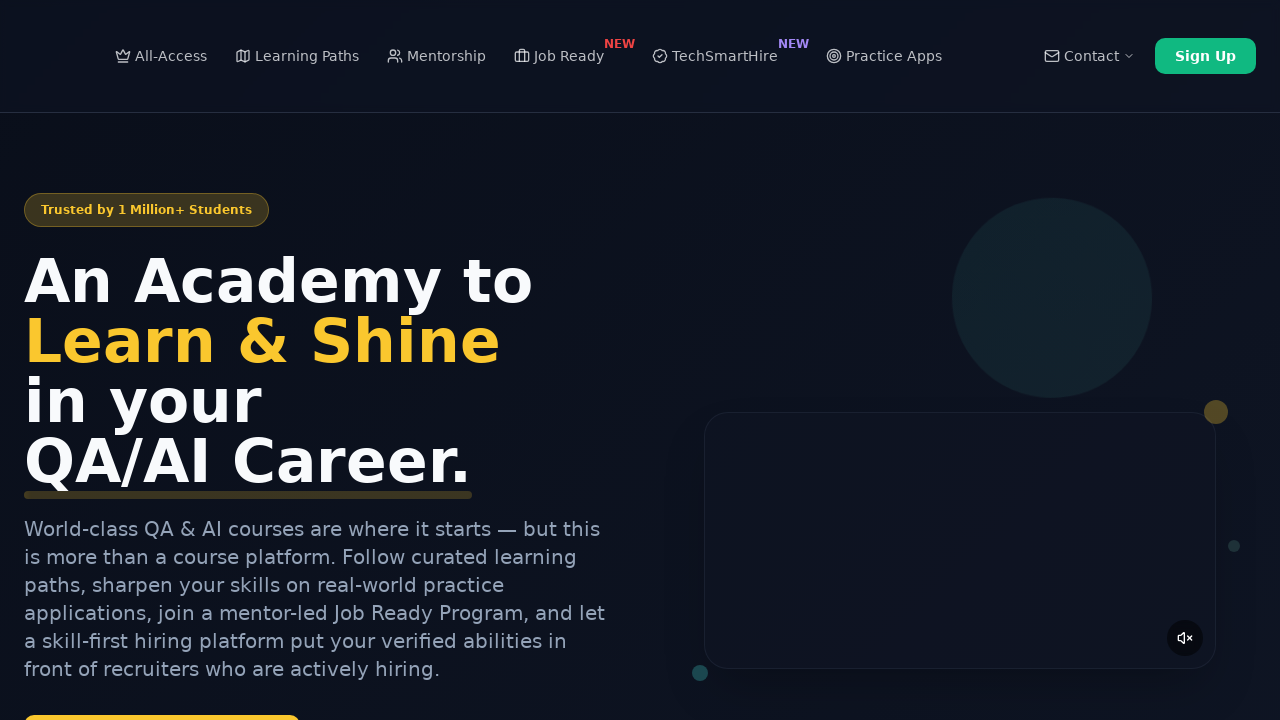

Located course links on the page
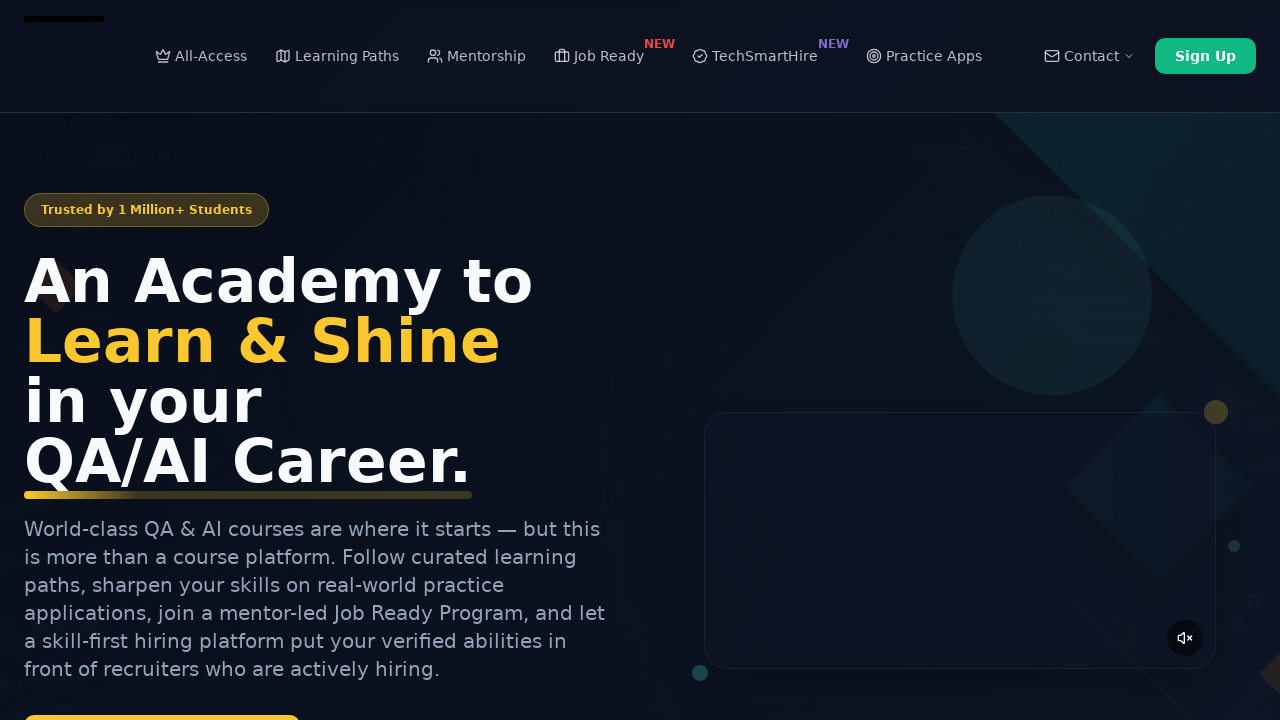

Extracted text from second course link: 'Playwright Testing'
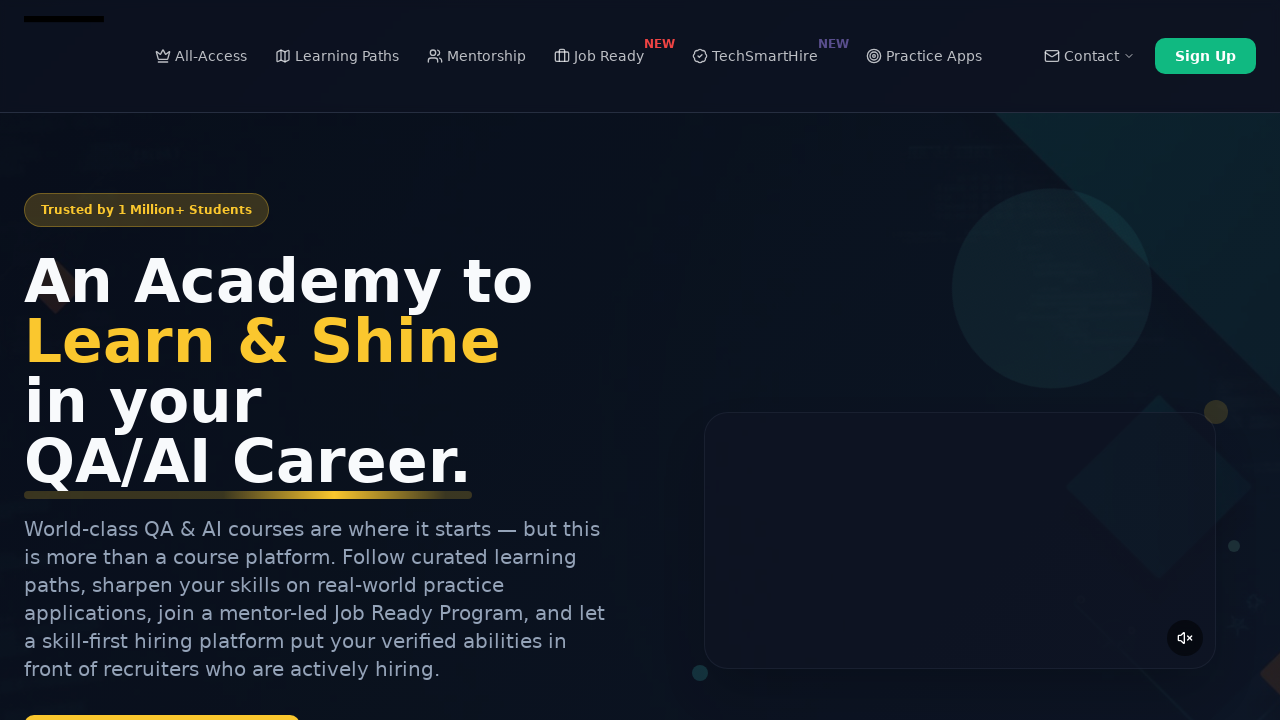

Closed the new tab and returned to original tab
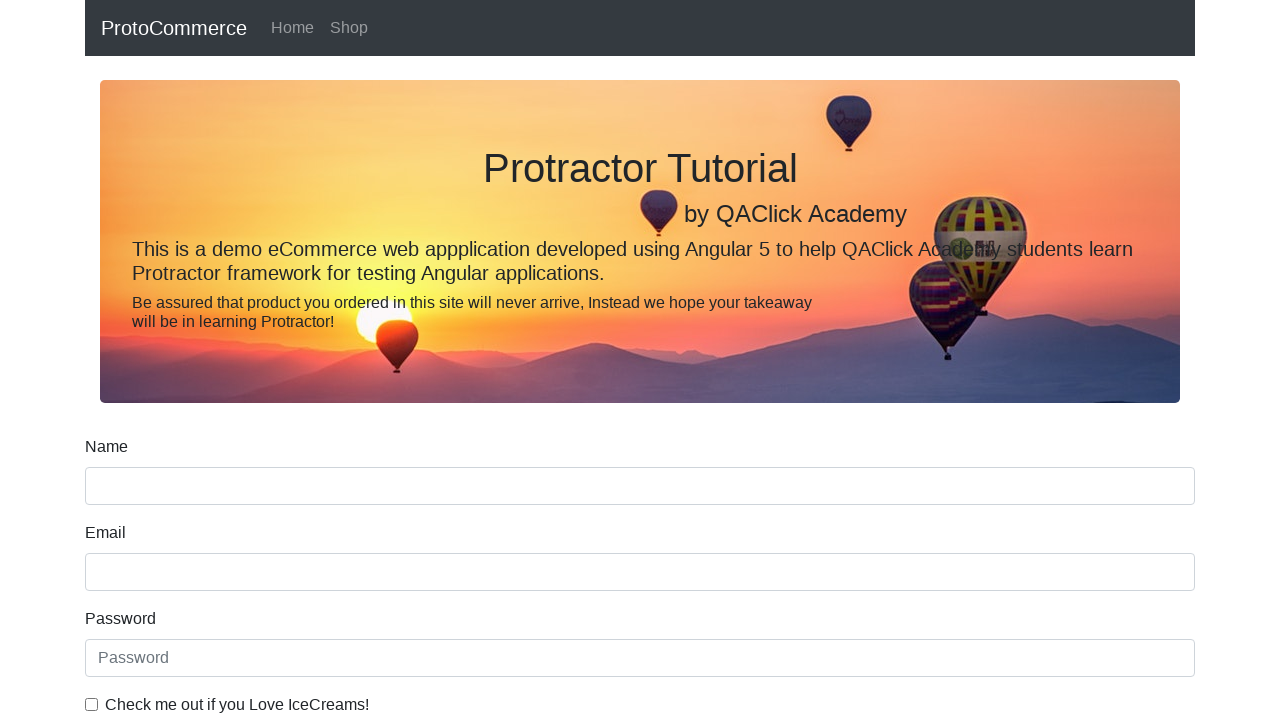

Filled name field with extracted course text: 'Playwright Testing' on input[name='name']
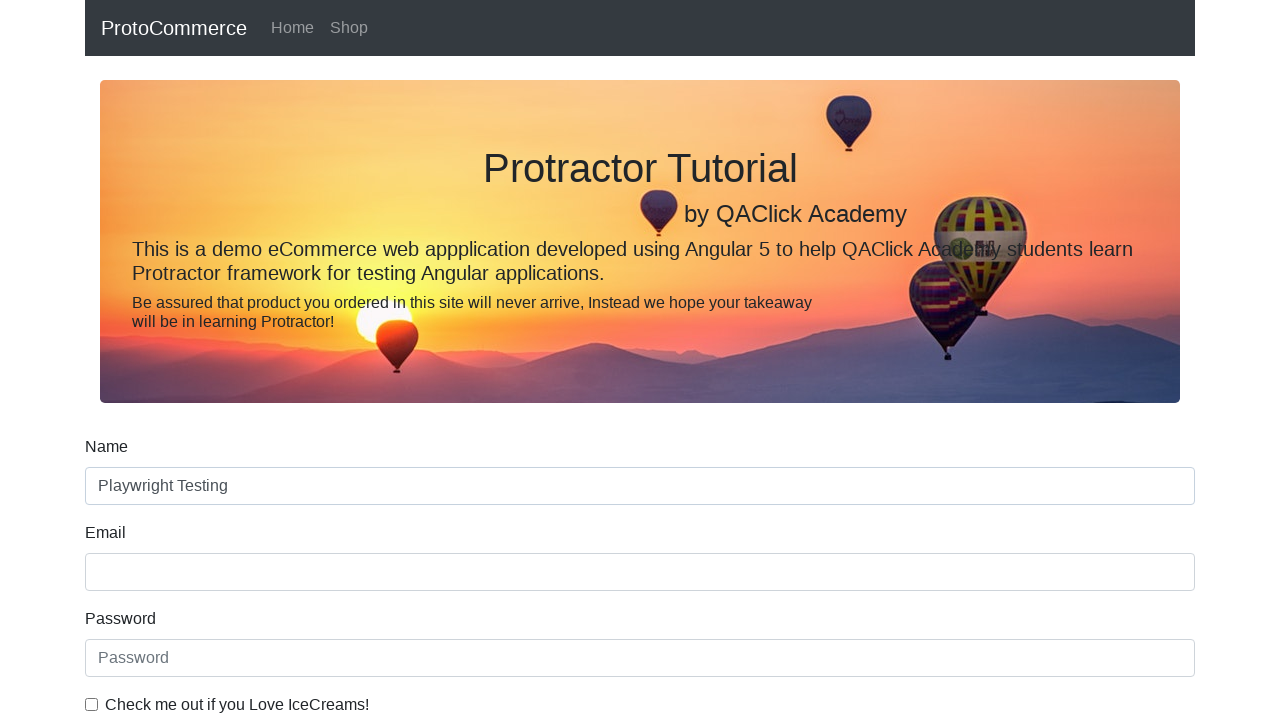

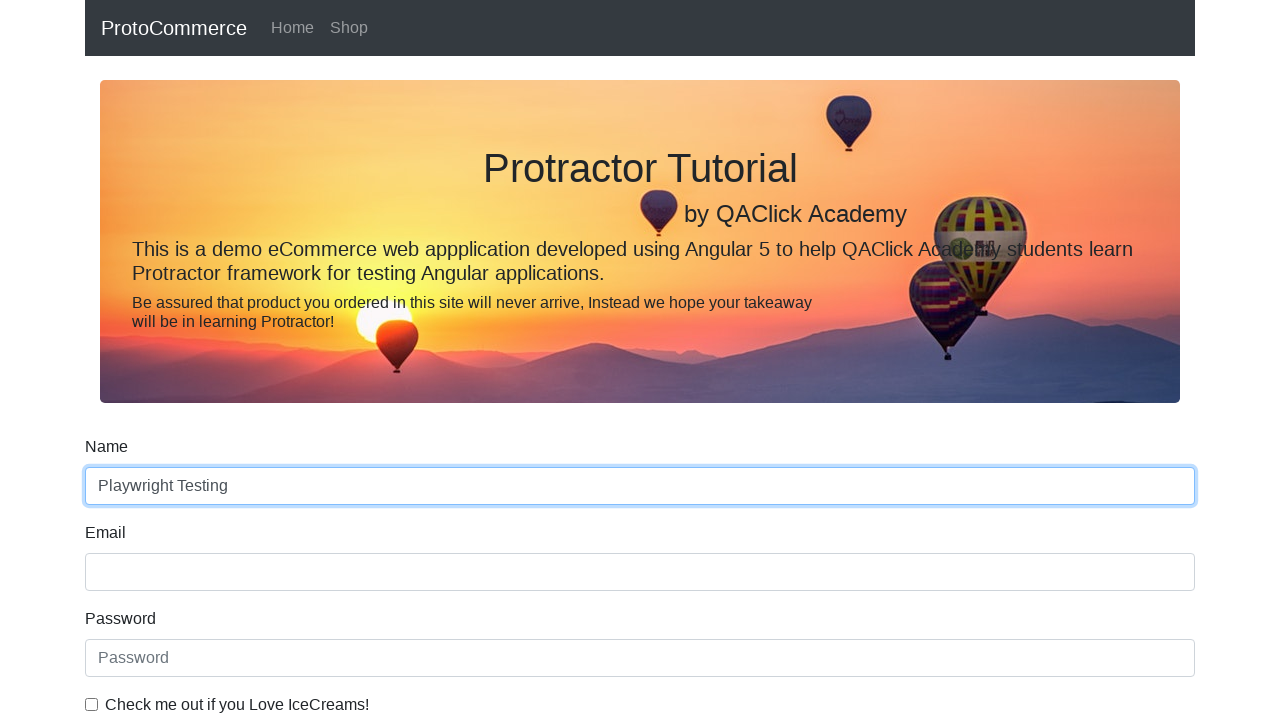